Tests JavaScript alert functionality on W3Schools tryit editor by clicking a button inside an iframe to trigger an alert and then accepting it

Starting URL: https://www.w3schools.com/jsref/tryit.asp?filename=tryjsref_alert

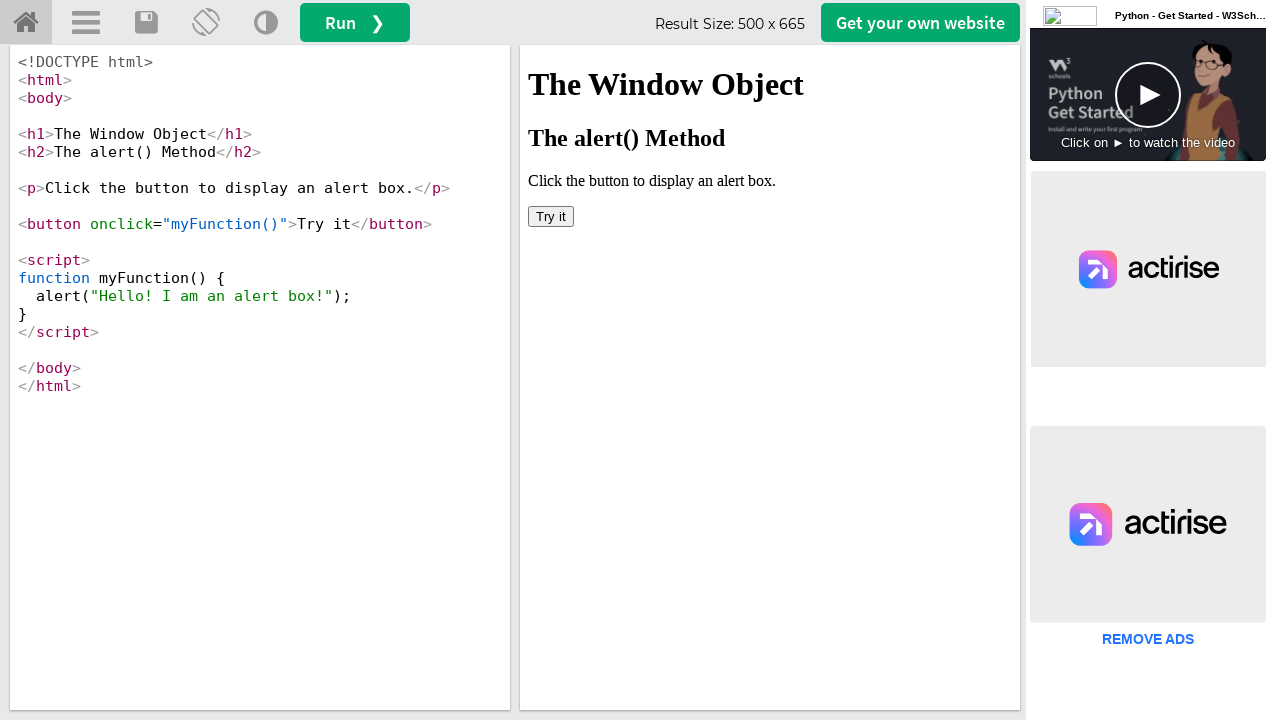

Accessed the iframeResult iframe containing the W3Schools tryit editor
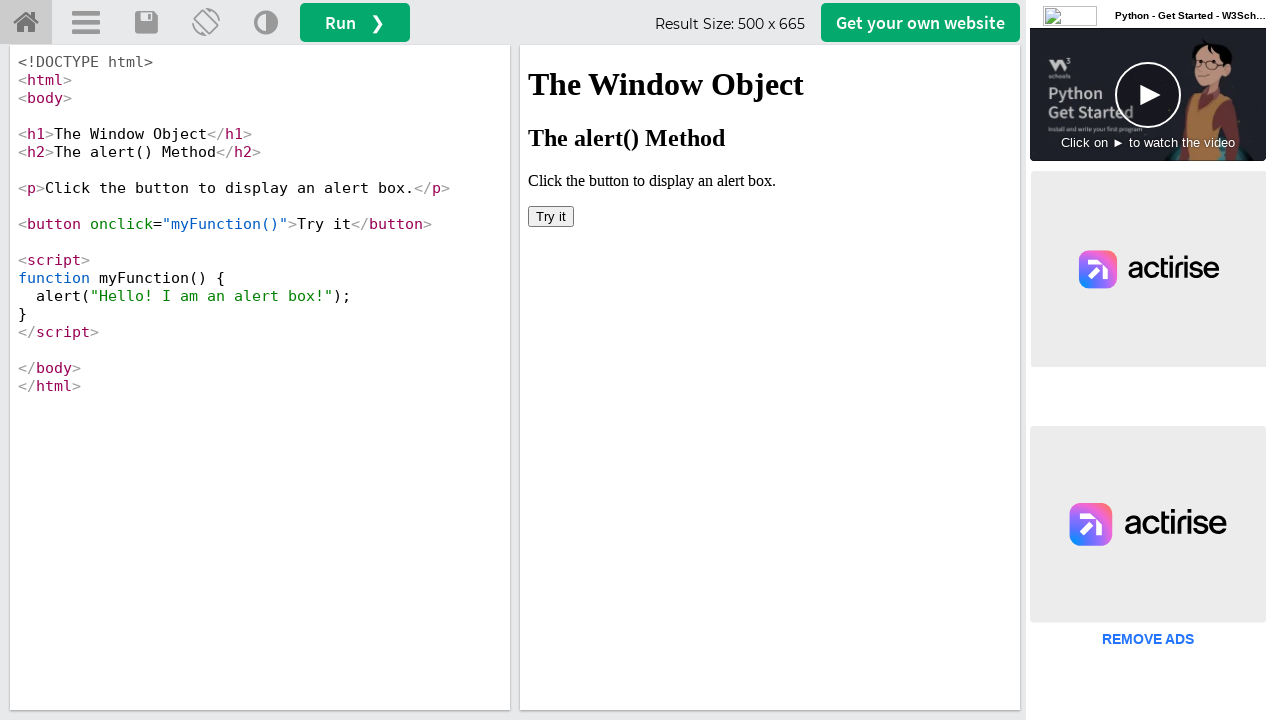

Clicked the 'Try it' button inside the iframe to trigger the JavaScript alert at (551, 216) on xpath=//button[text()='Try it']
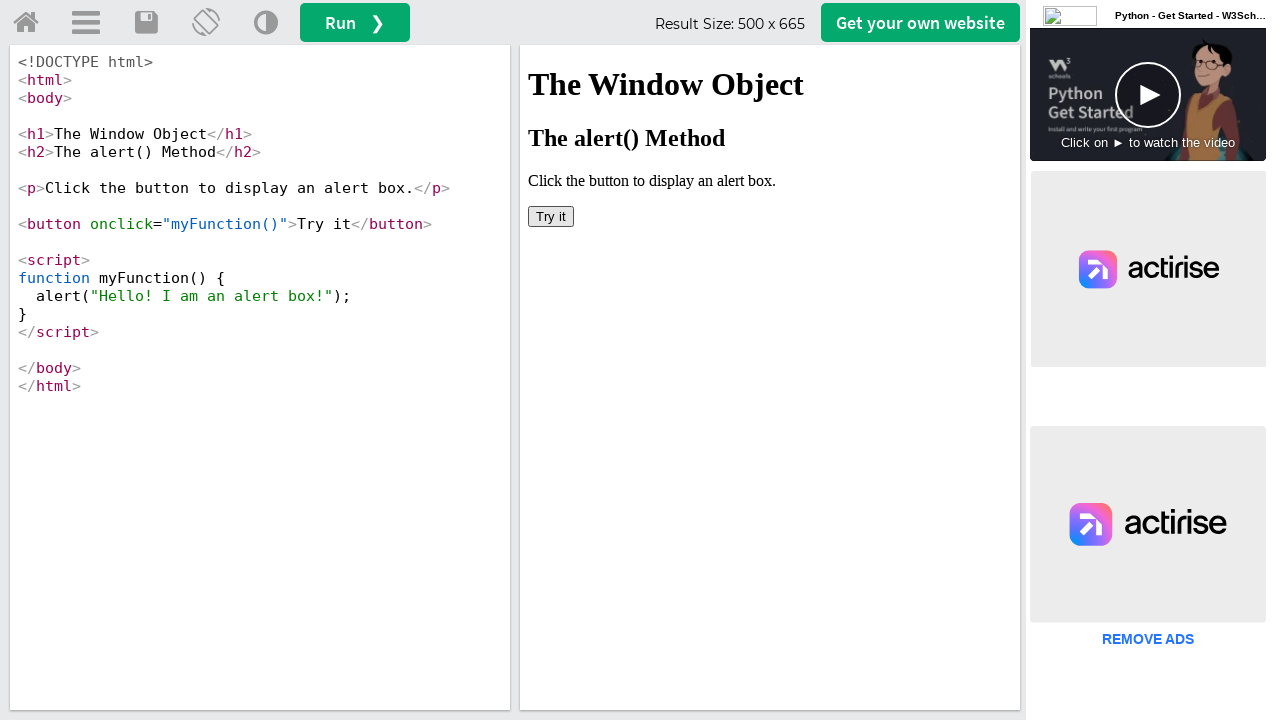

Set up dialog handler to automatically accept the JavaScript alert
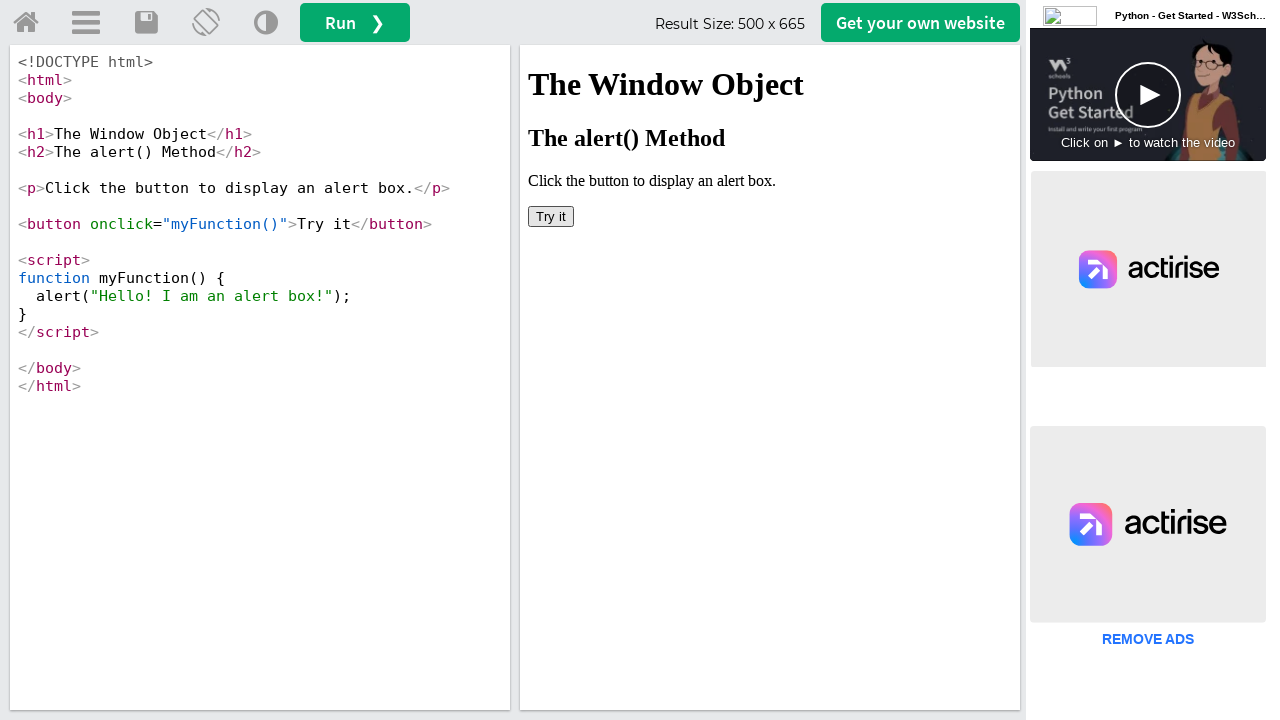

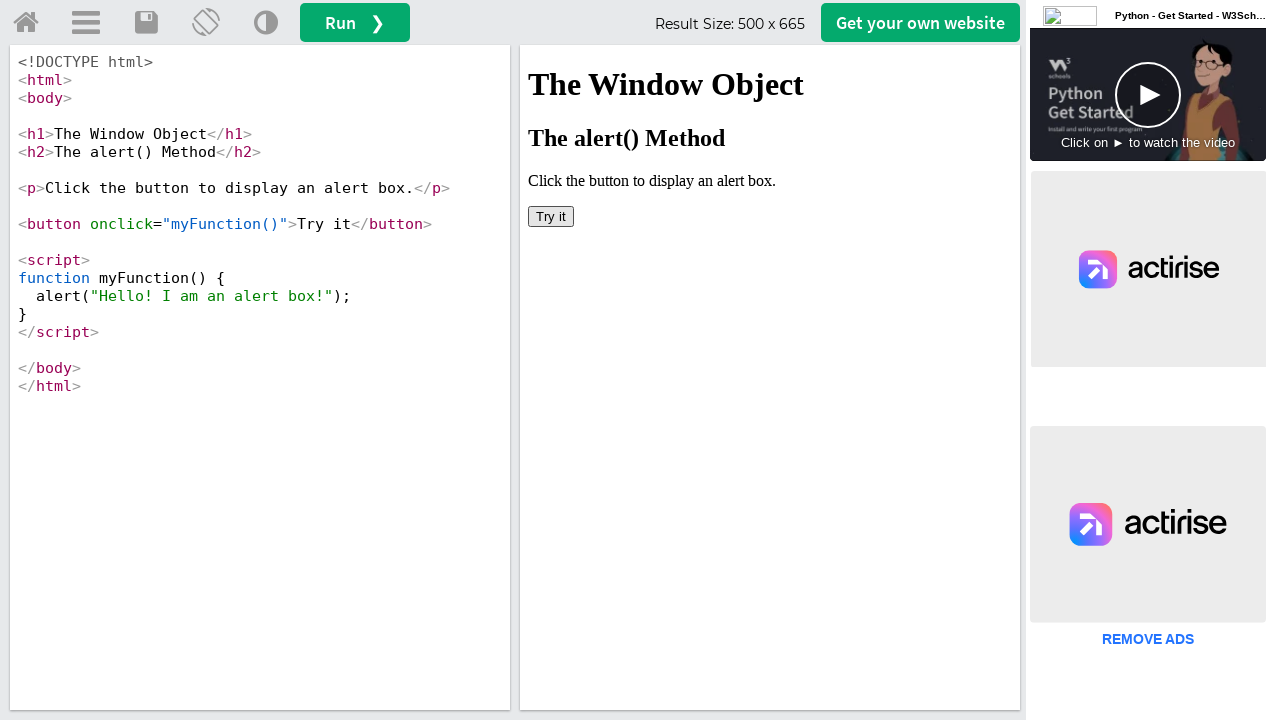